Navigates to the QuickPizza demo site and clicks the pizza order button to test basic page interaction

Starting URL: https://quickpizza.grafana.com/

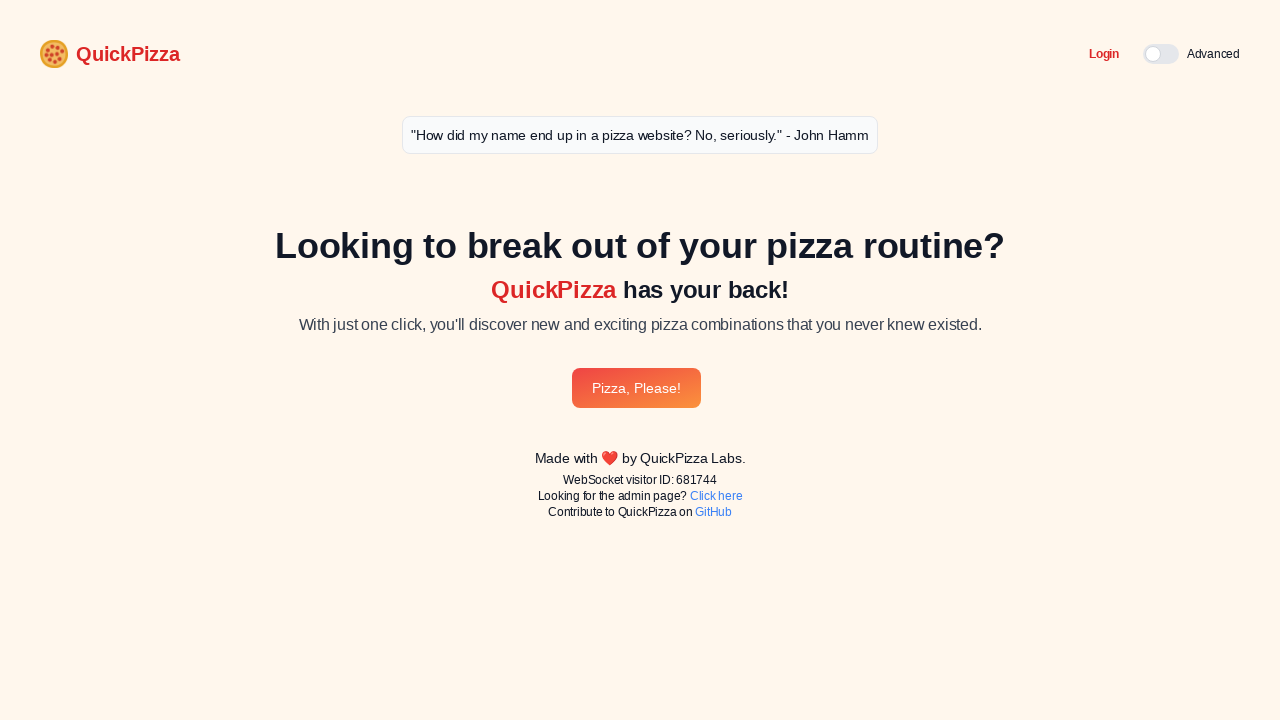

Waited for pizza order button to be visible
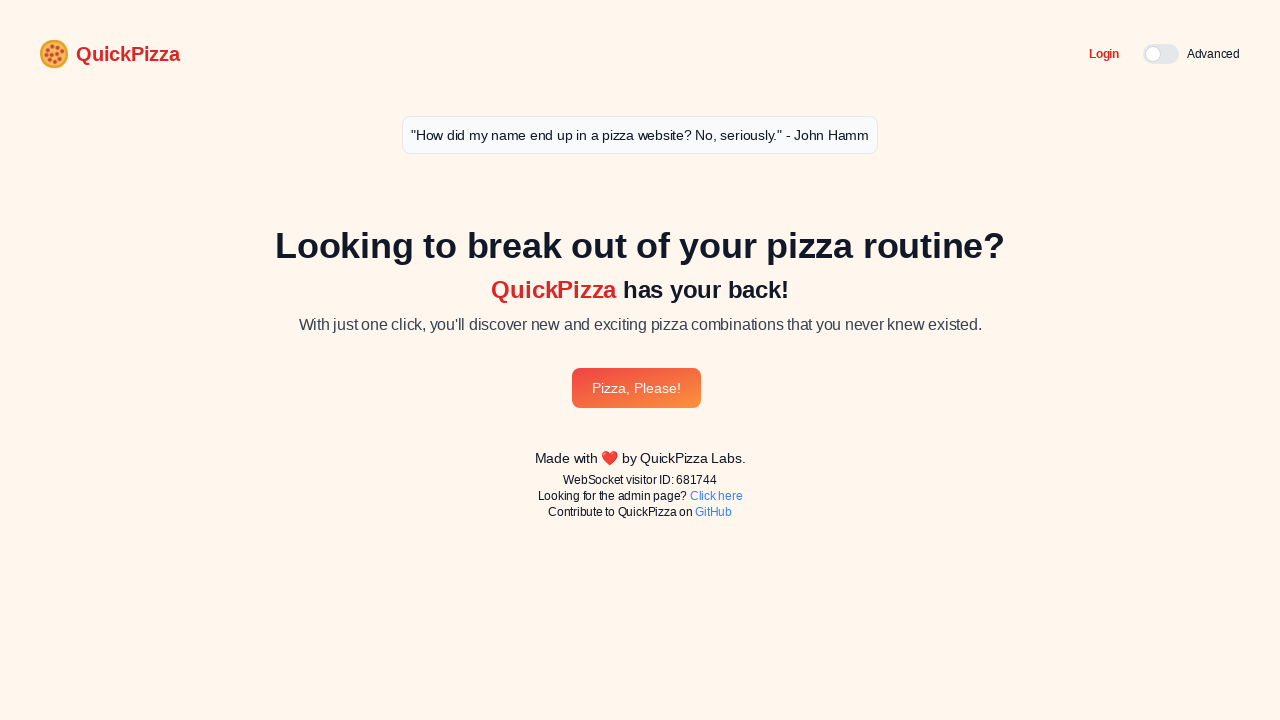

Clicked the pizza order button at (636, 388) on button[name='pizza-please']
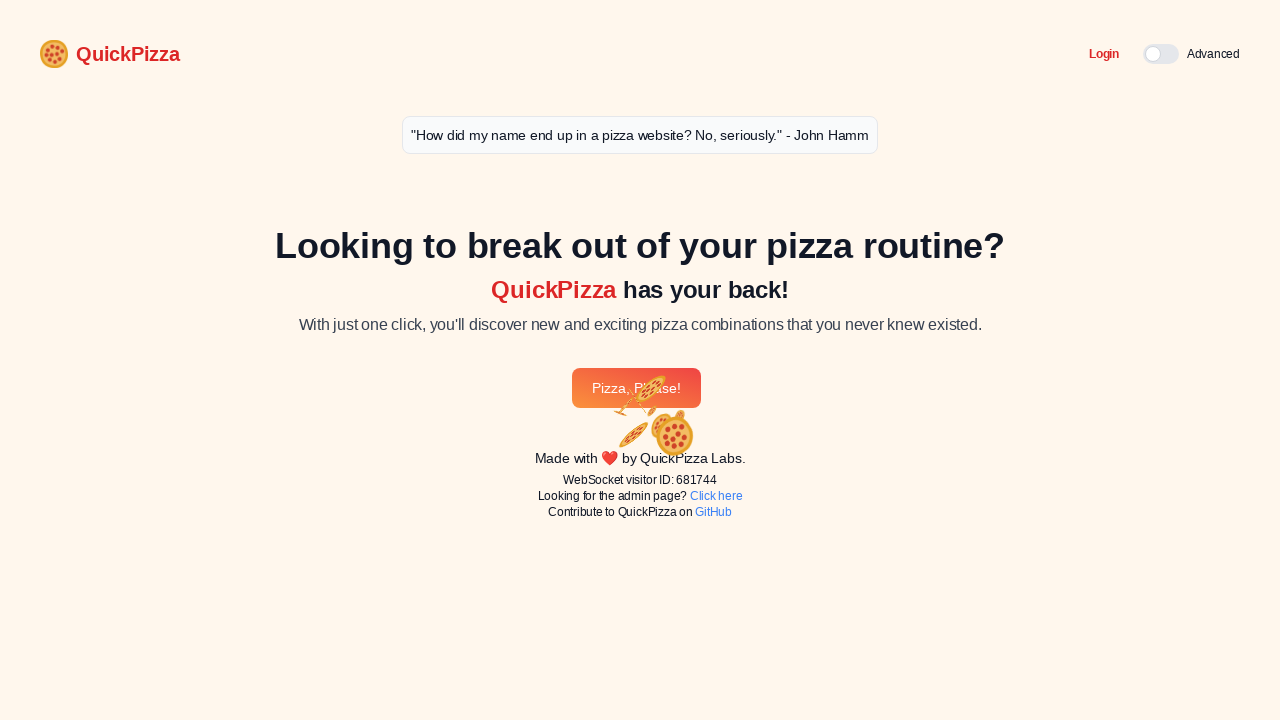

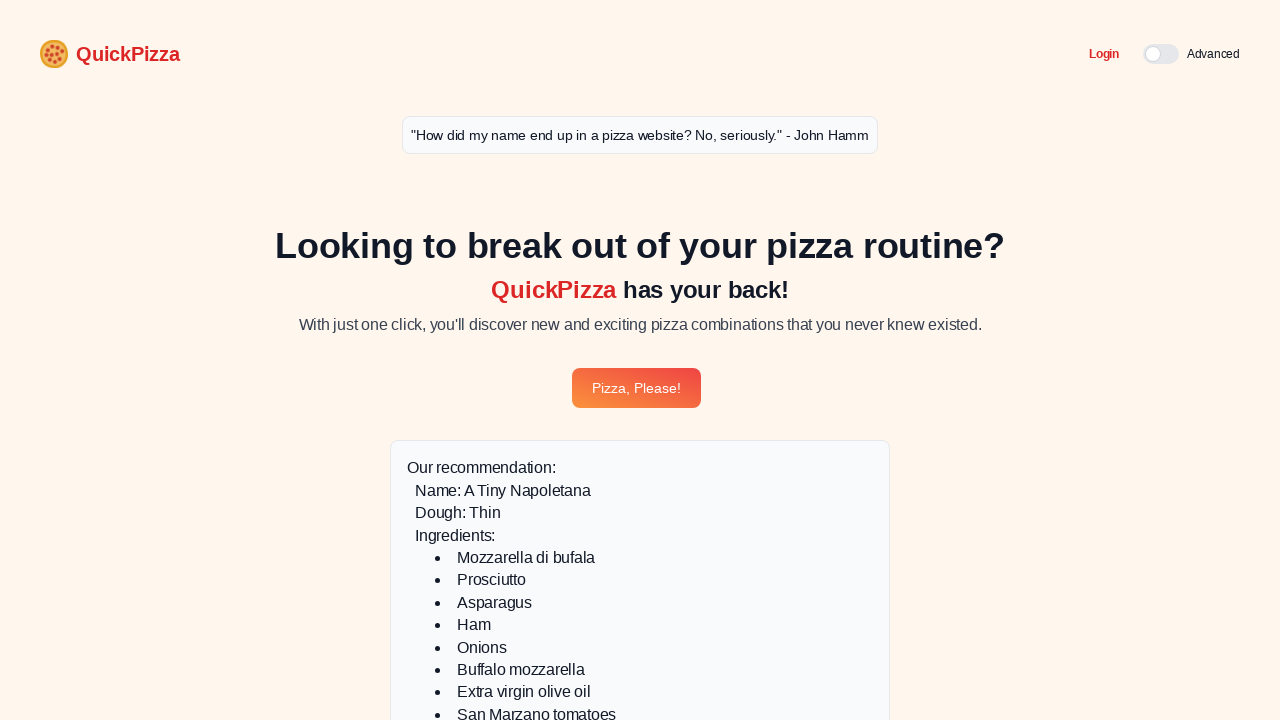